Tests that entering valid employee IDs displays the corresponding employee name and position through multiple ID entries

Starting URL: https://andreldev.github.io/Almoxarifado/

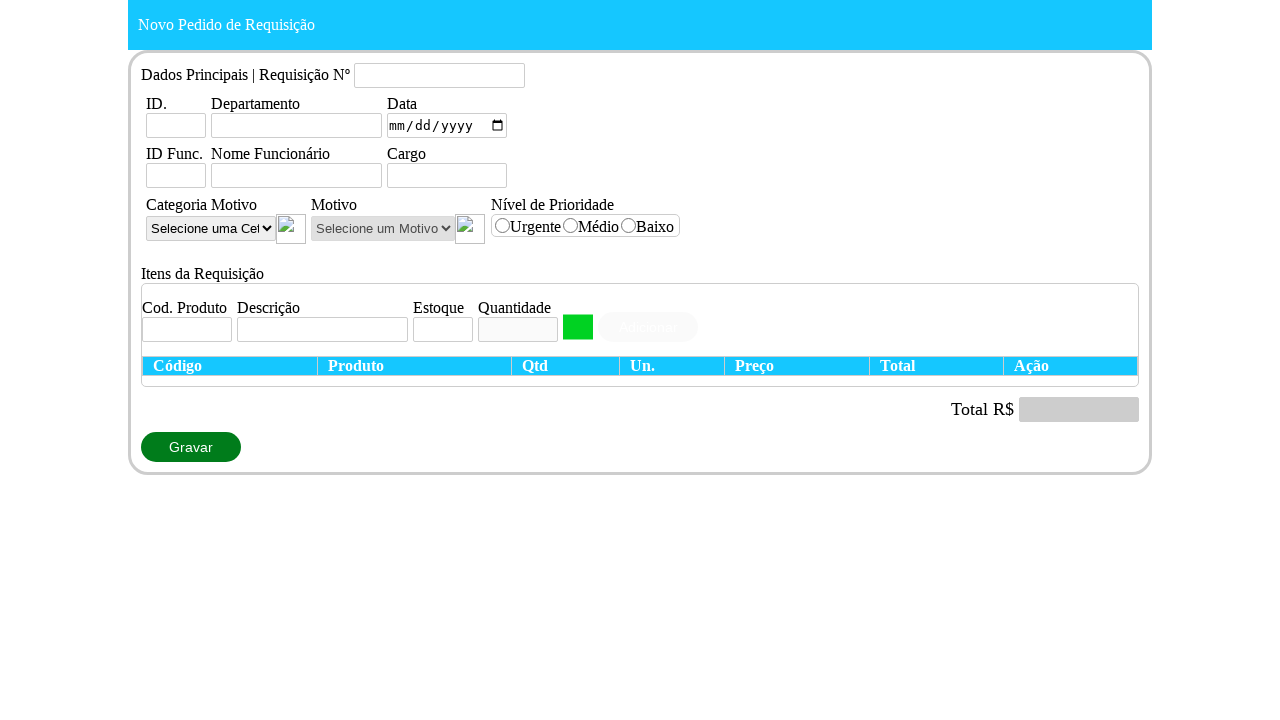

Set viewport size to 1360x720
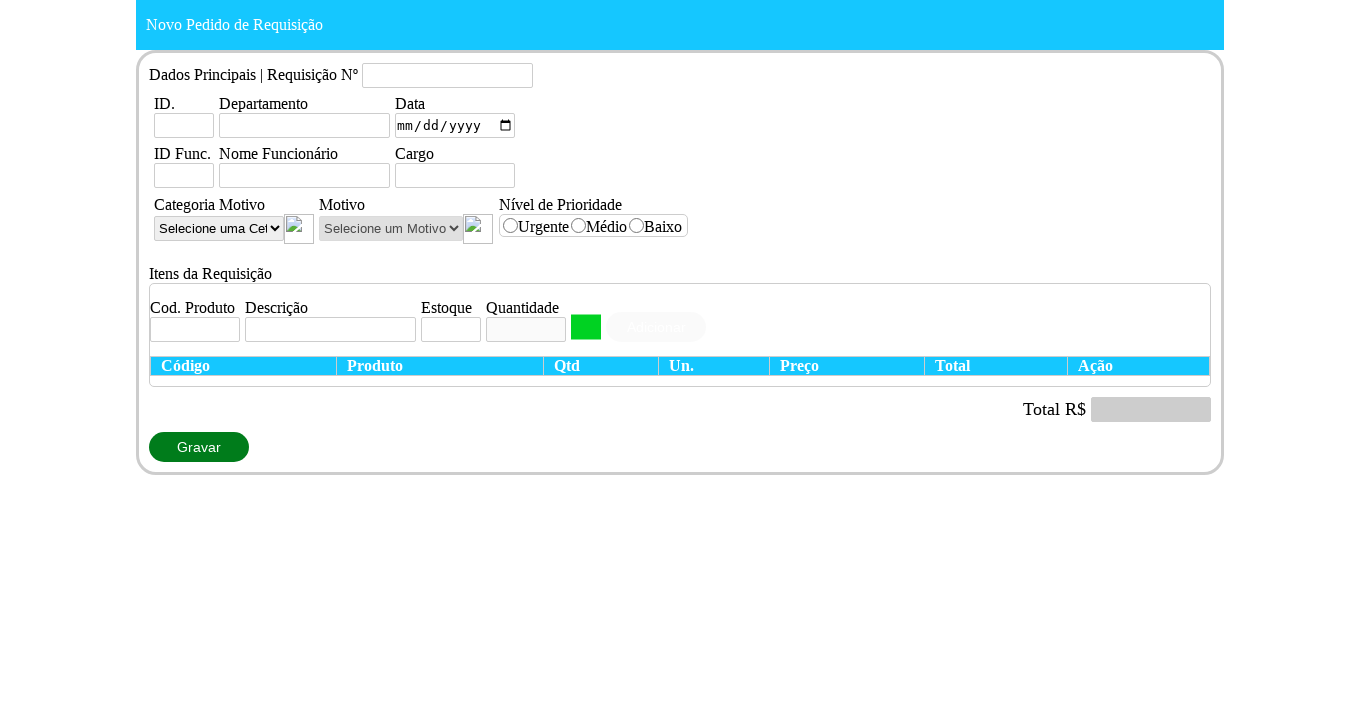

Clicked on employee ID field at (184, 176) on #idFuncionario
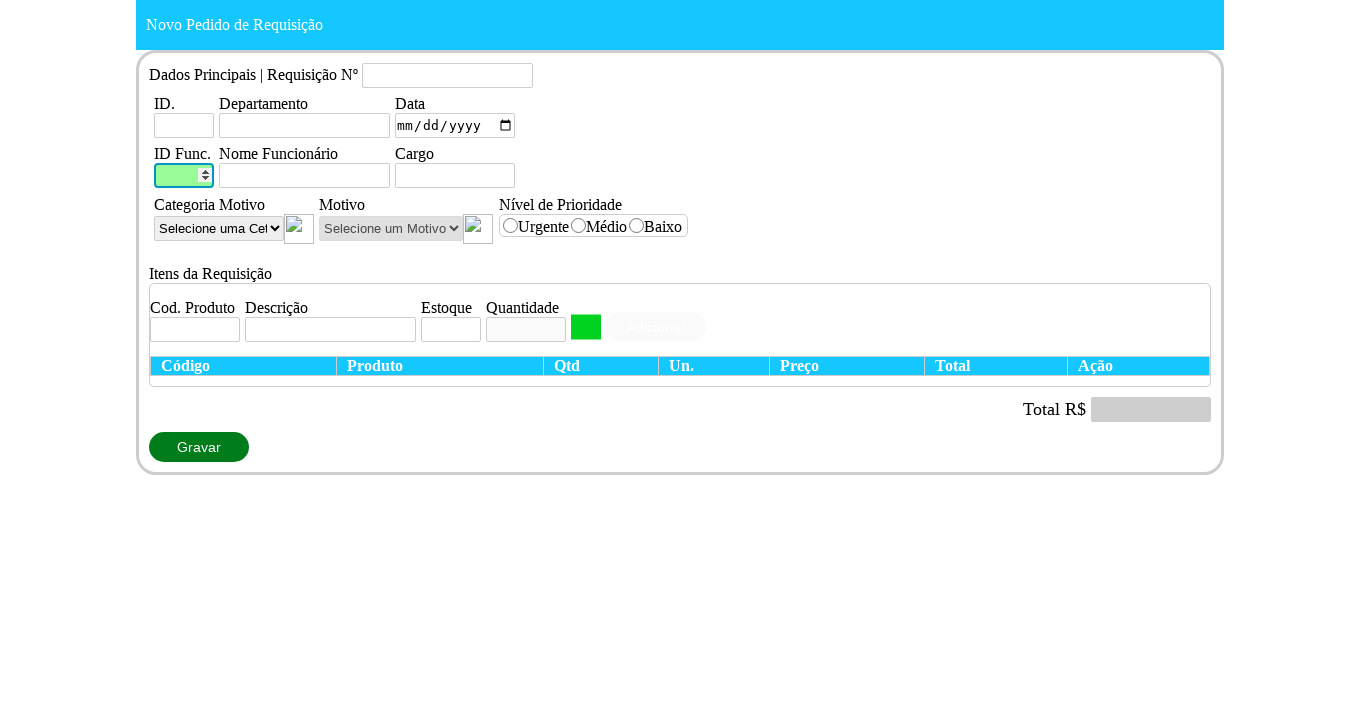

Entered employee ID '2' in the field on #idFuncionario
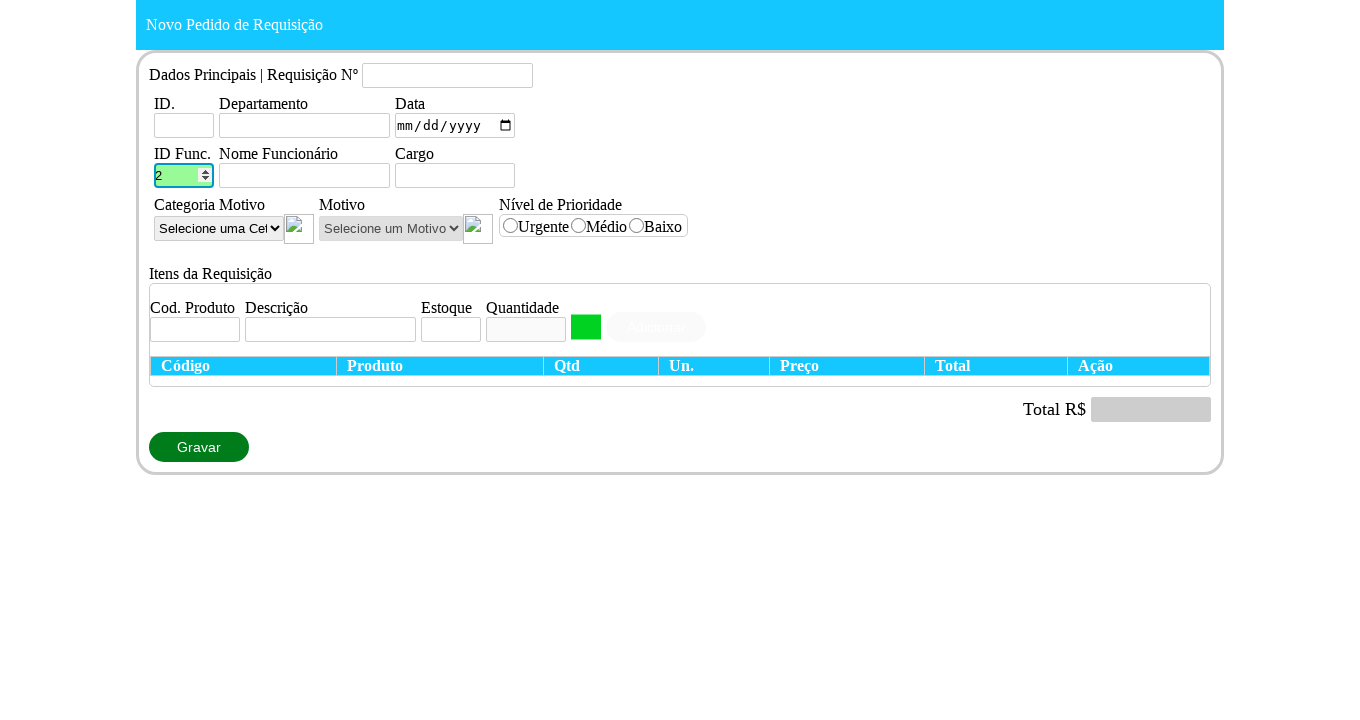

Clicked on employee ID field again at (184, 176) on #idFuncionario
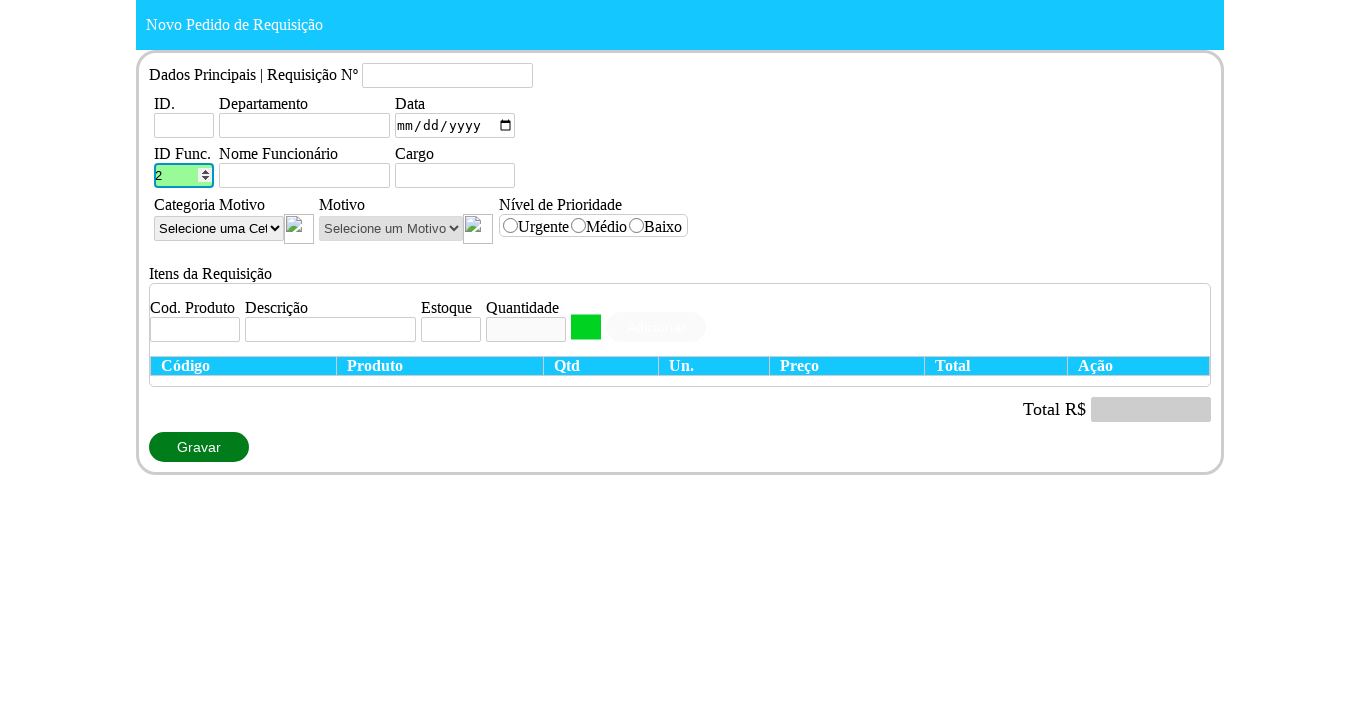

Entered employee ID '1' in the field on #idFuncionario
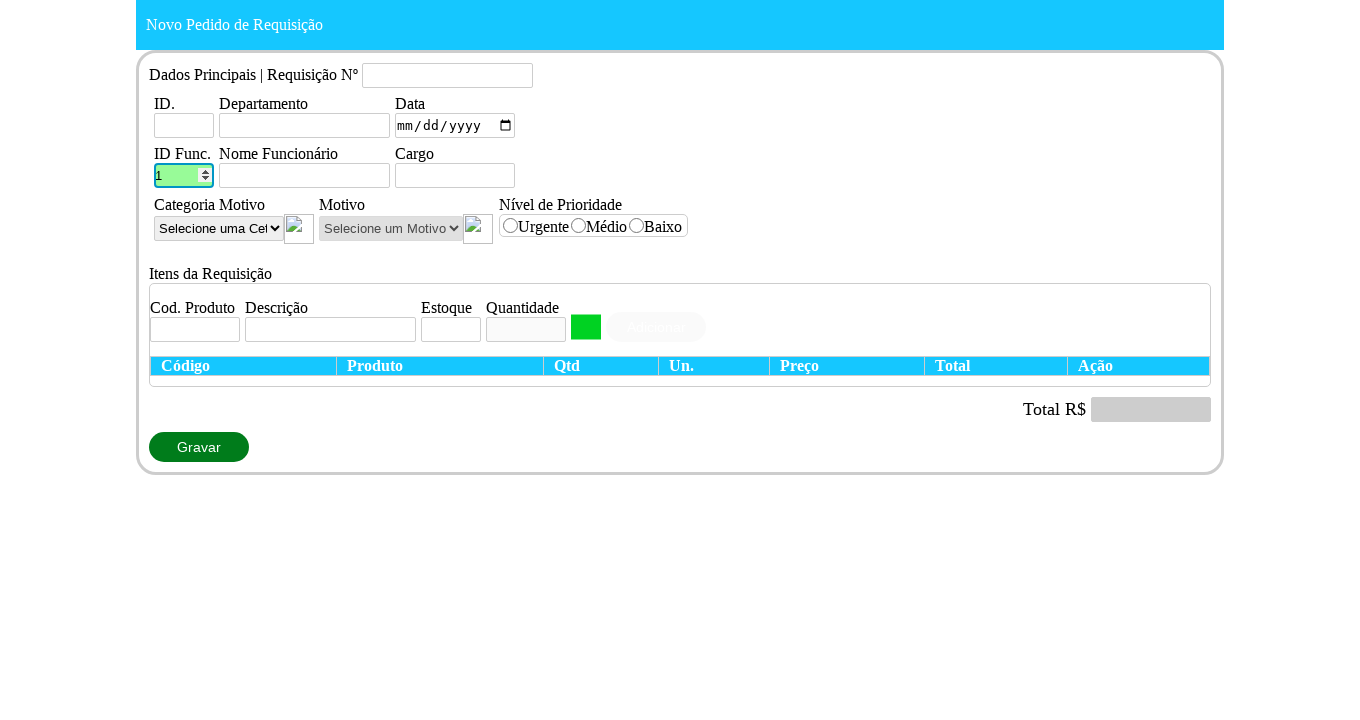

Clicked on employee ID field at (184, 176) on #idFuncionario
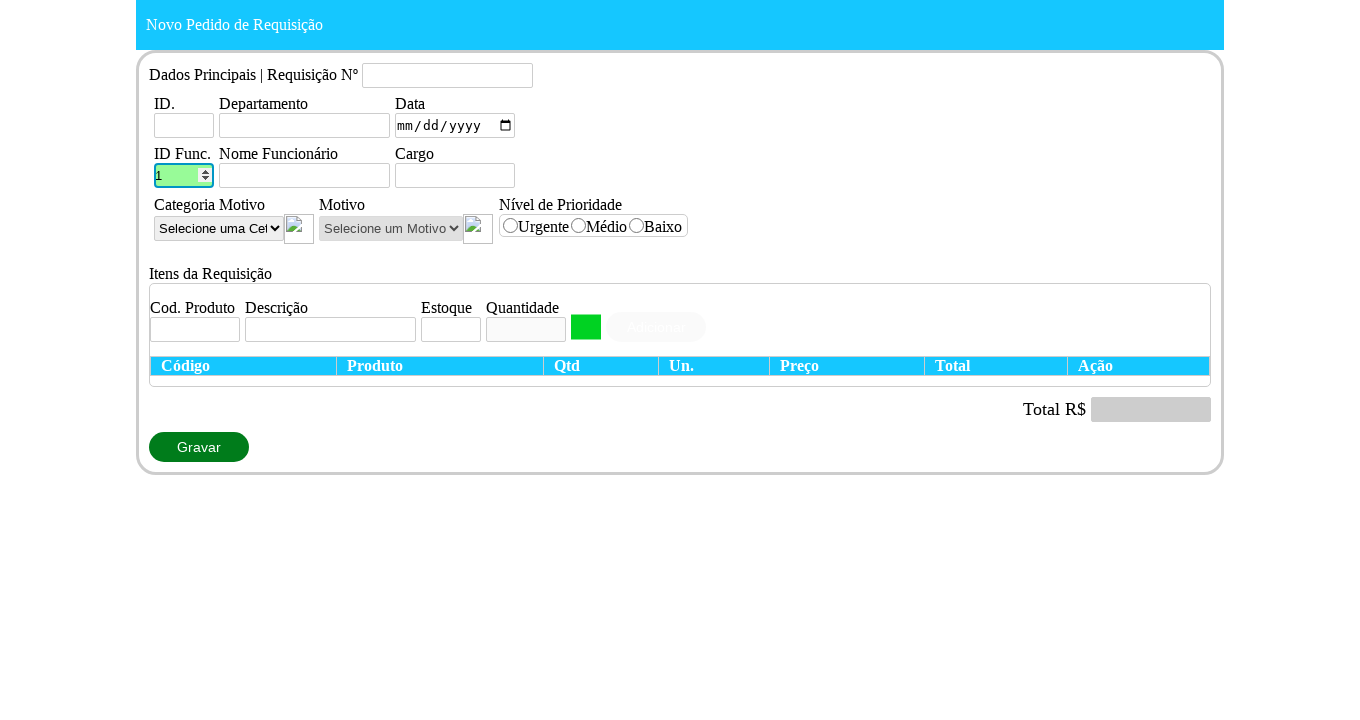

Clicked on employee ID field again at (184, 176) on #idFuncionario
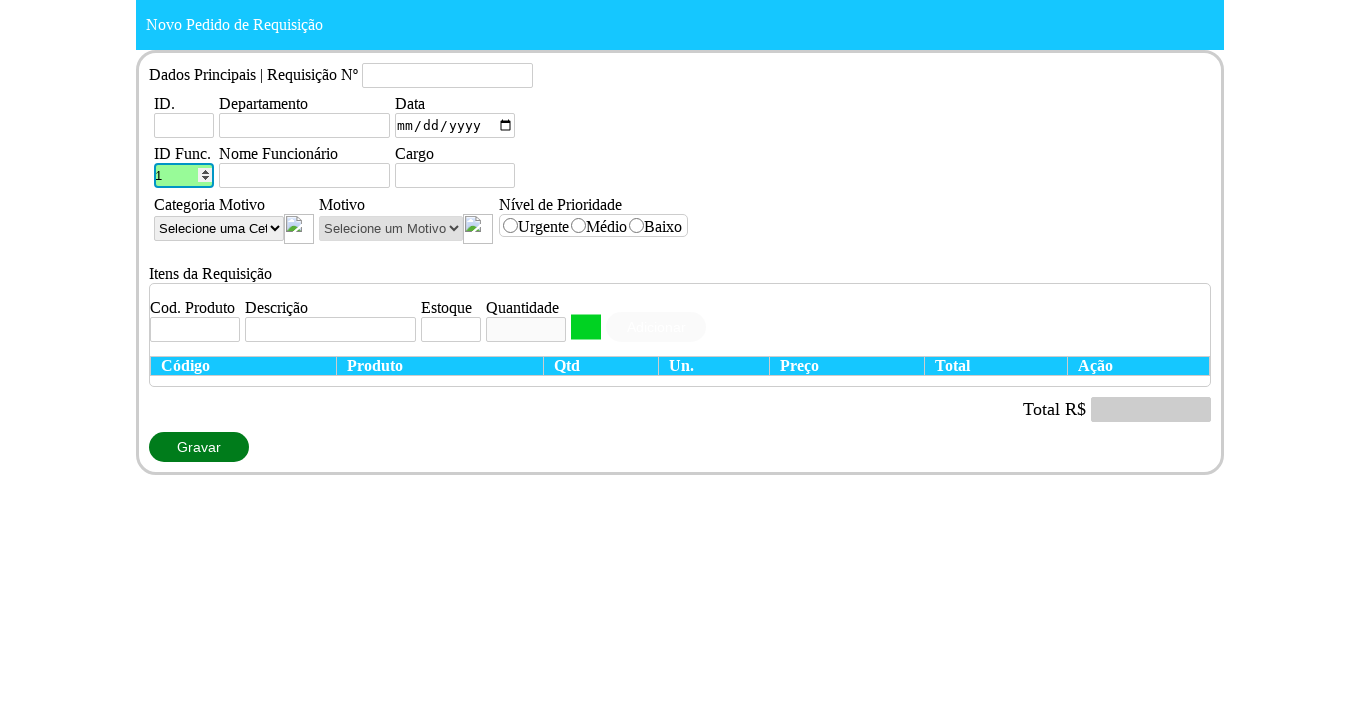

Entered employee ID '2' in the field on #idFuncionario
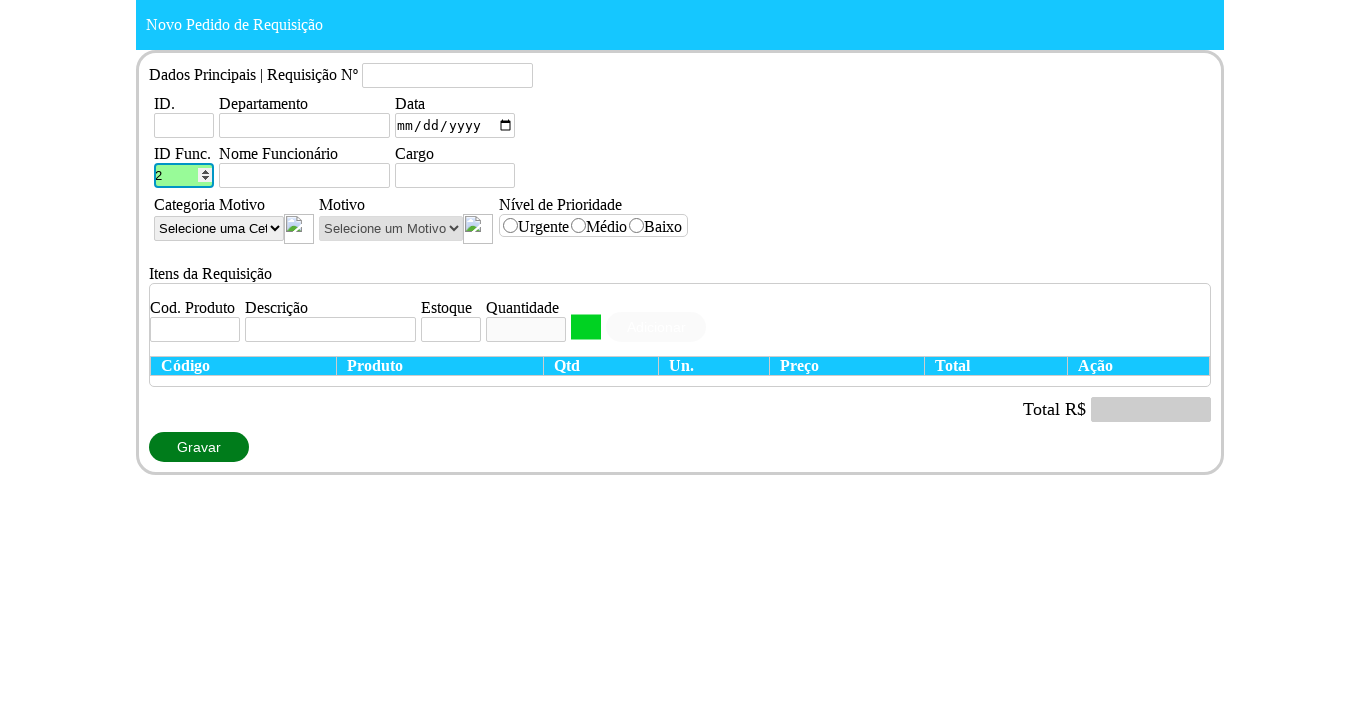

Clicked on employee ID field at (184, 176) on #idFuncionario
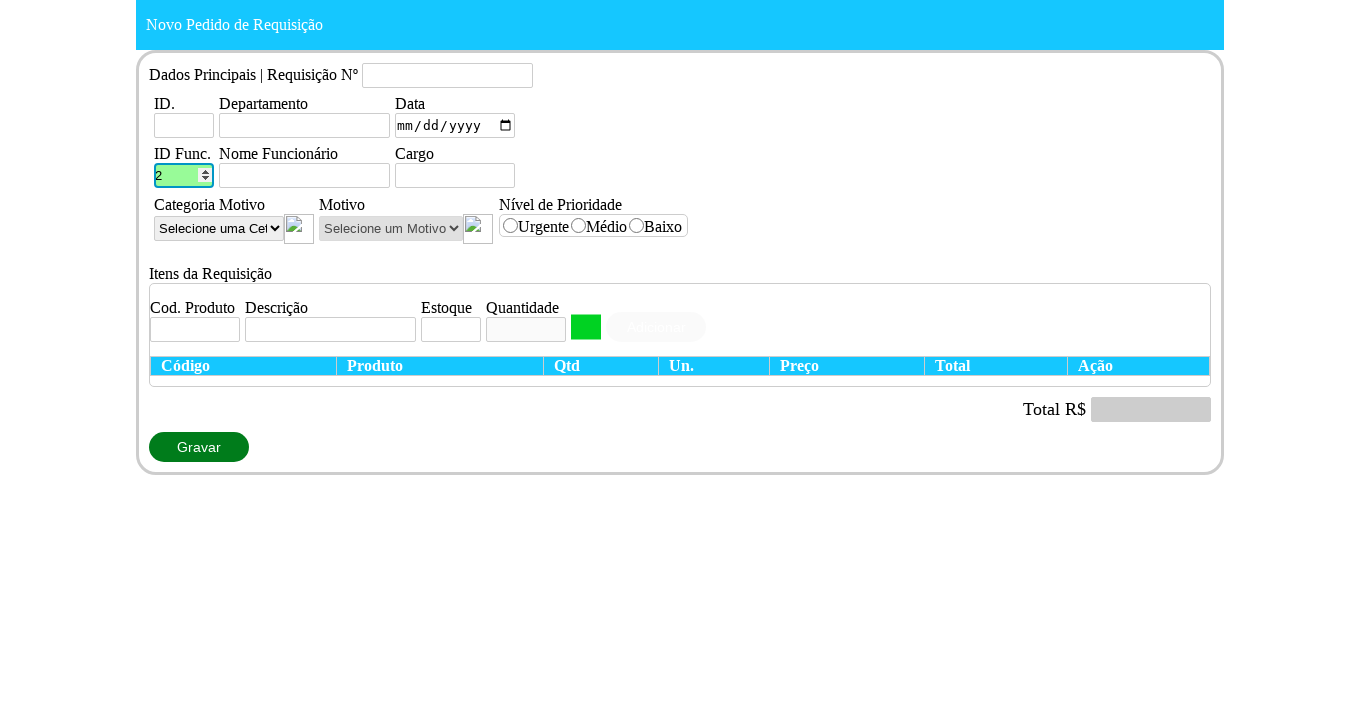

Entered employee ID '3' in the field on #idFuncionario
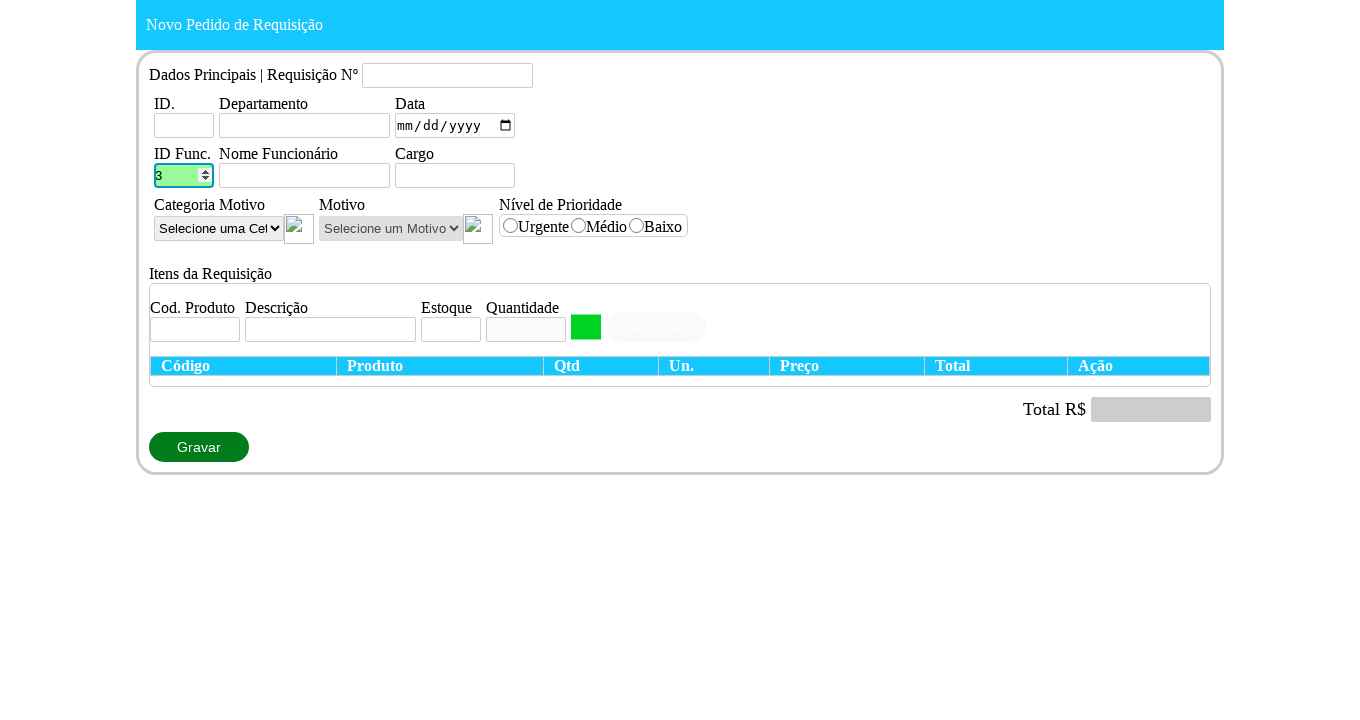

Clicked on employee ID field at (184, 176) on #idFuncionario
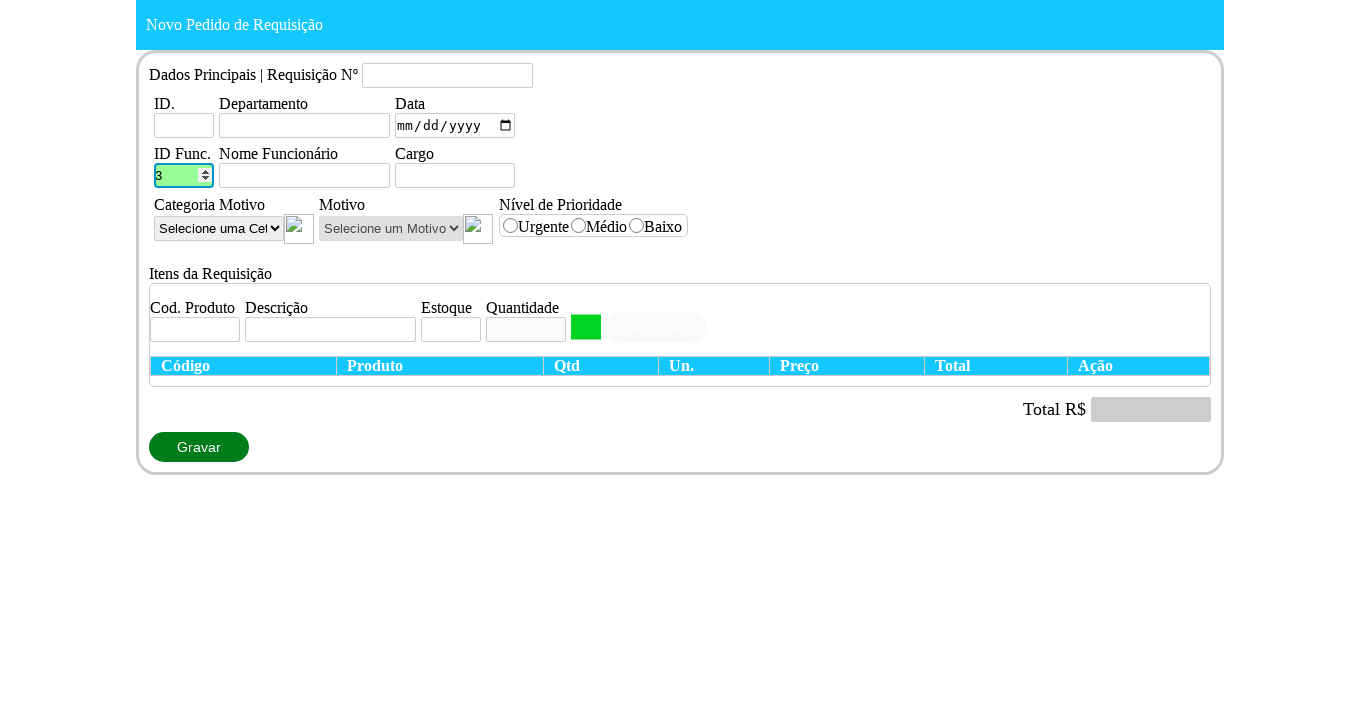

Double-clicked on employee ID field to select all text at (184, 176) on #idFuncionario
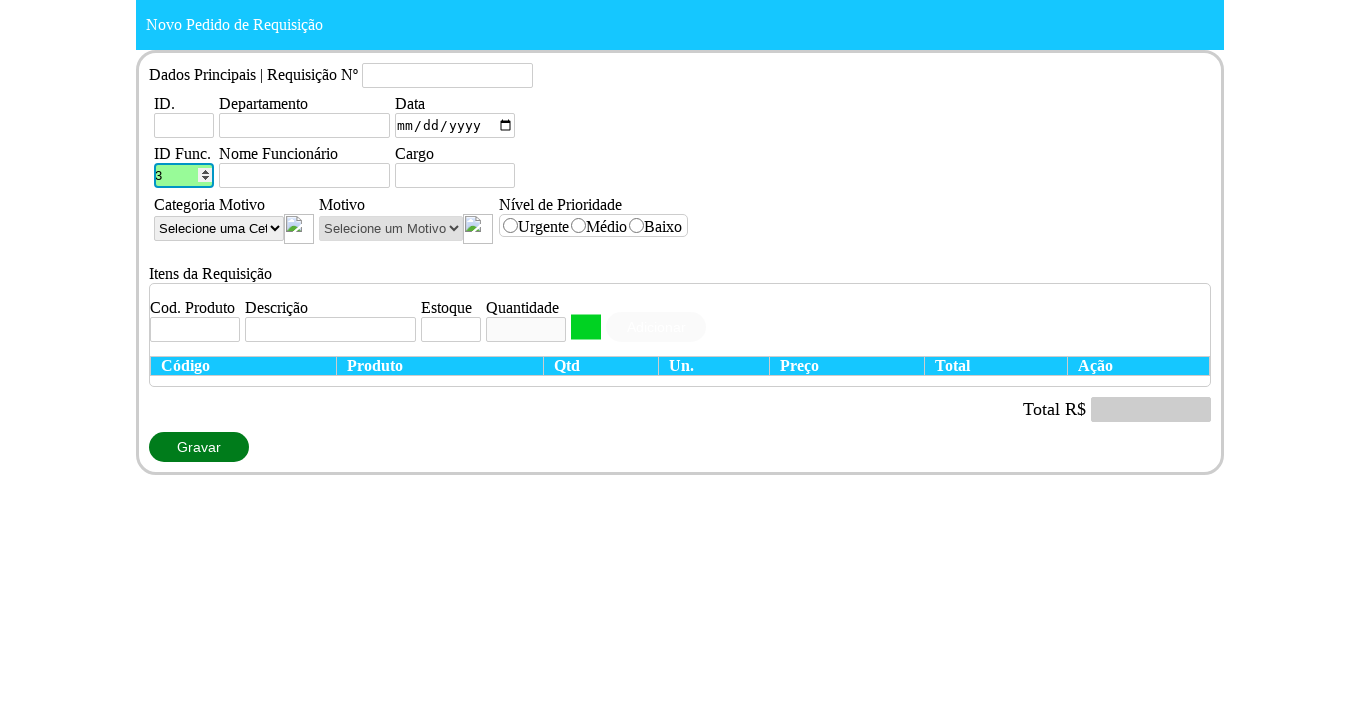

Entered employee ID '2' in the field on #idFuncionario
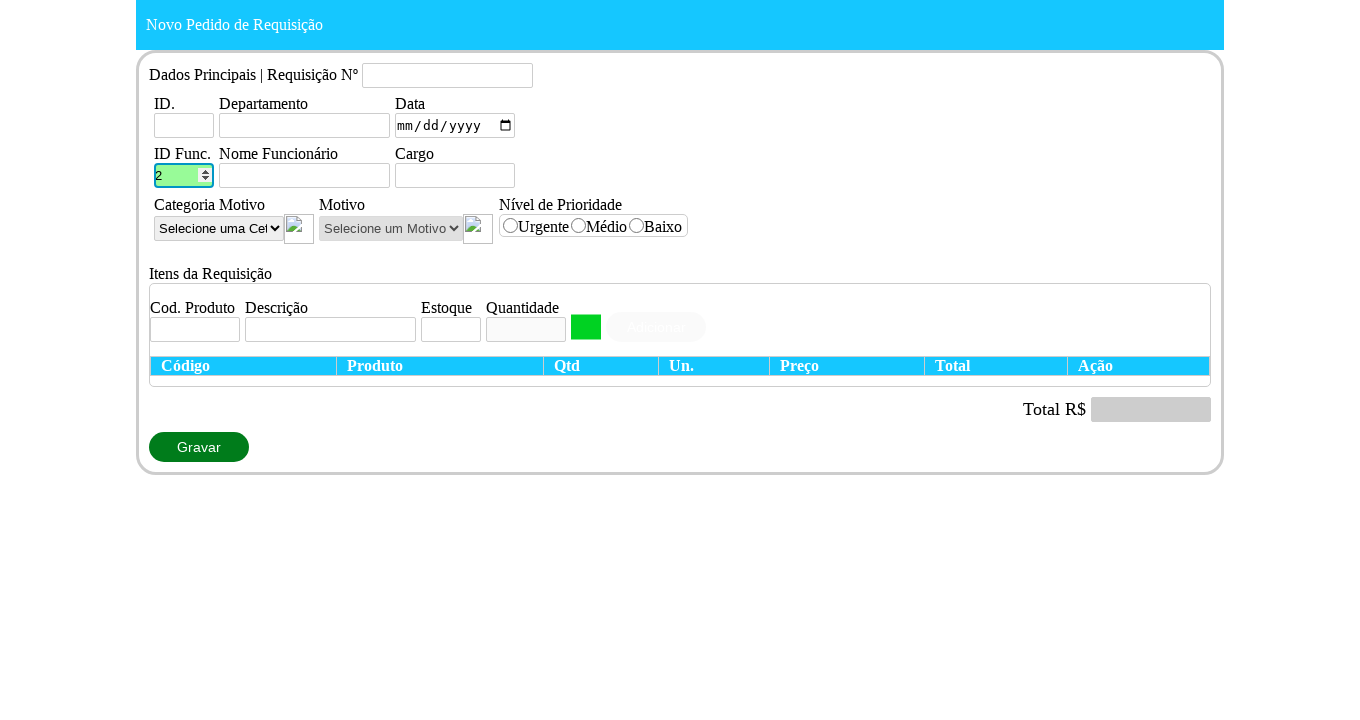

Clicked on employee ID field at (184, 176) on #idFuncionario
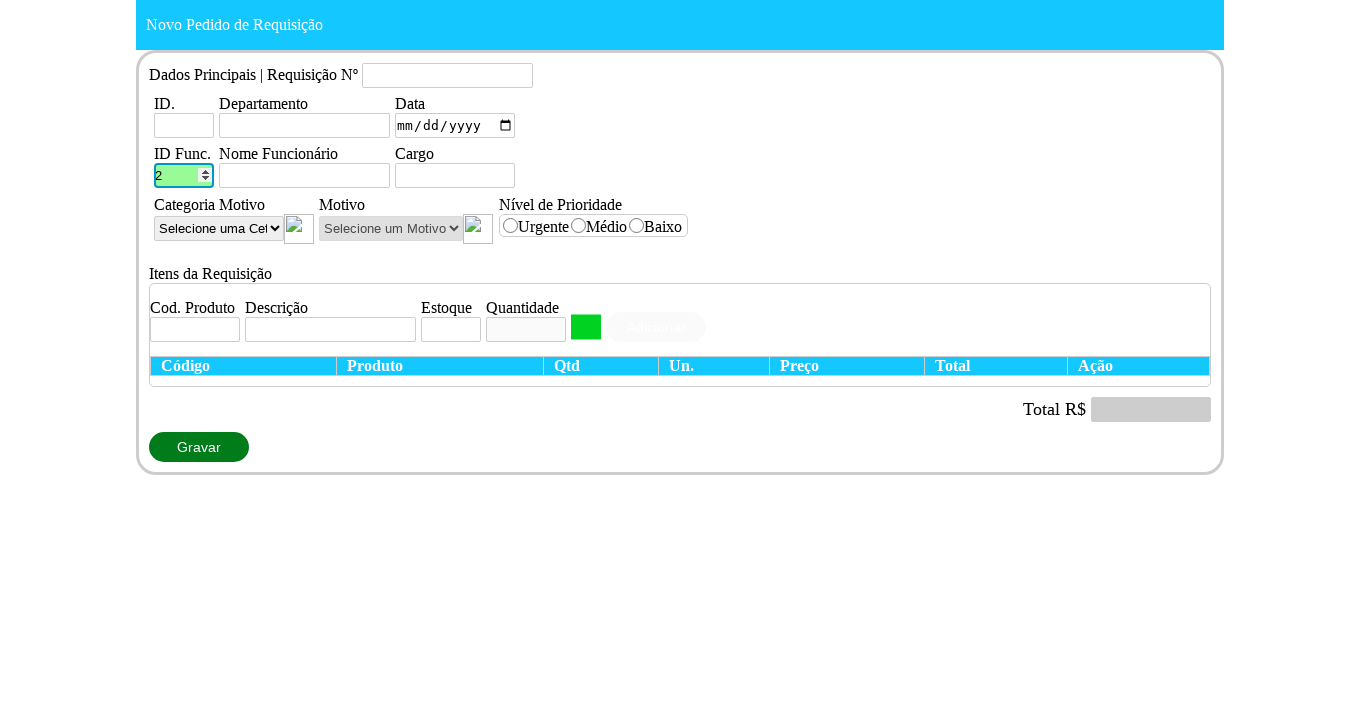

Entered employee ID '1' in the field on #idFuncionario
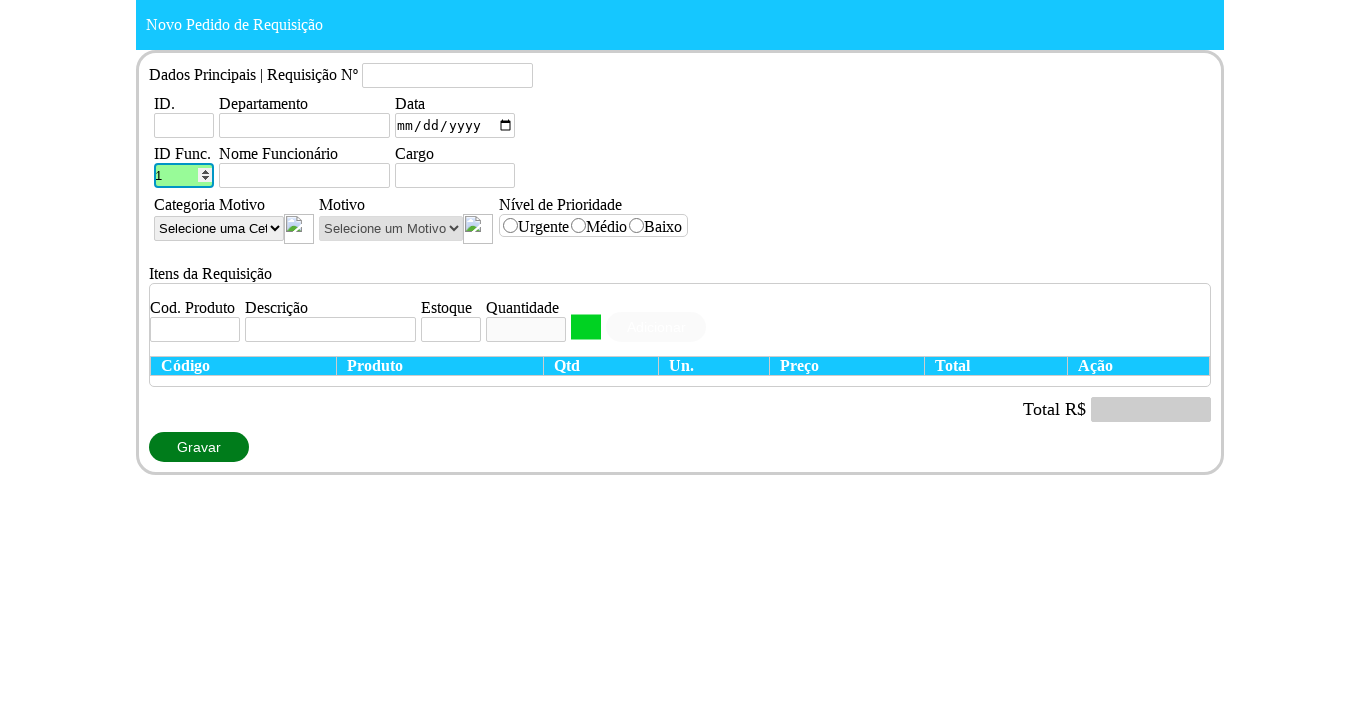

Clicked on employee ID field at (184, 176) on #idFuncionario
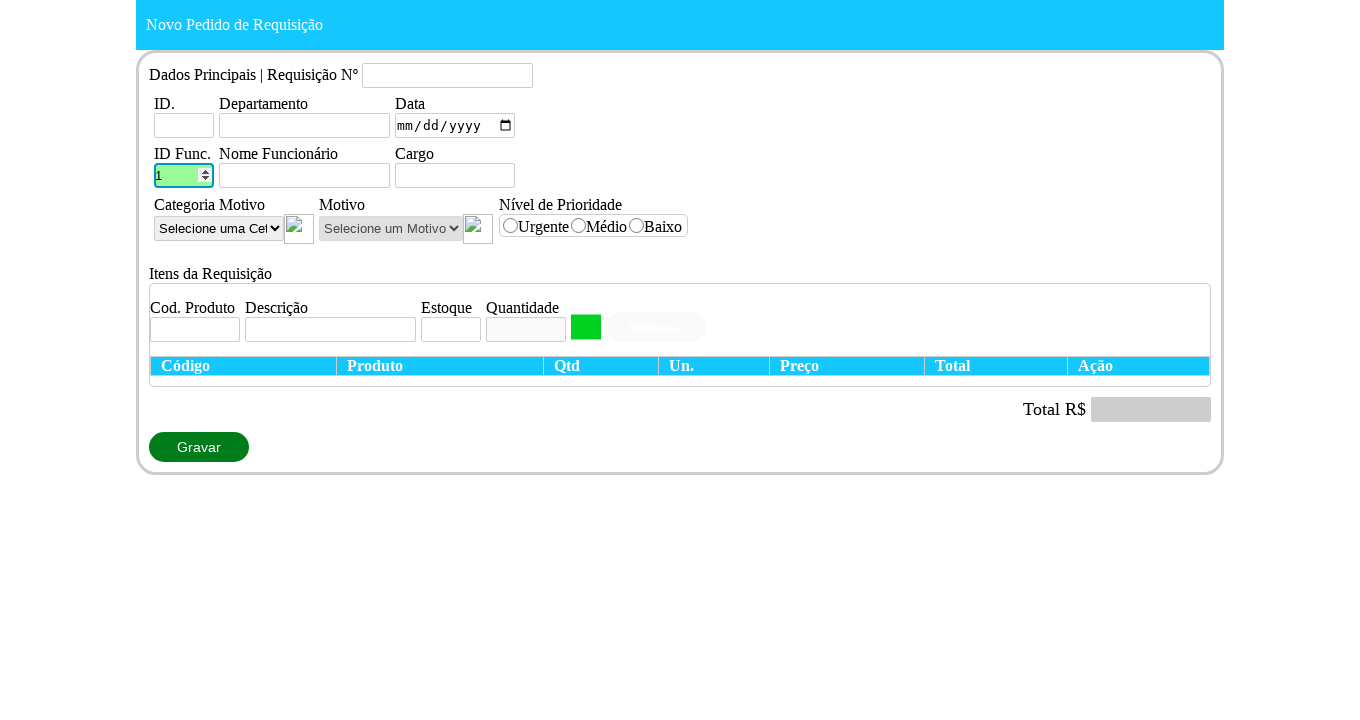

Double-clicked on employee ID field to select all text at (184, 176) on #idFuncionario
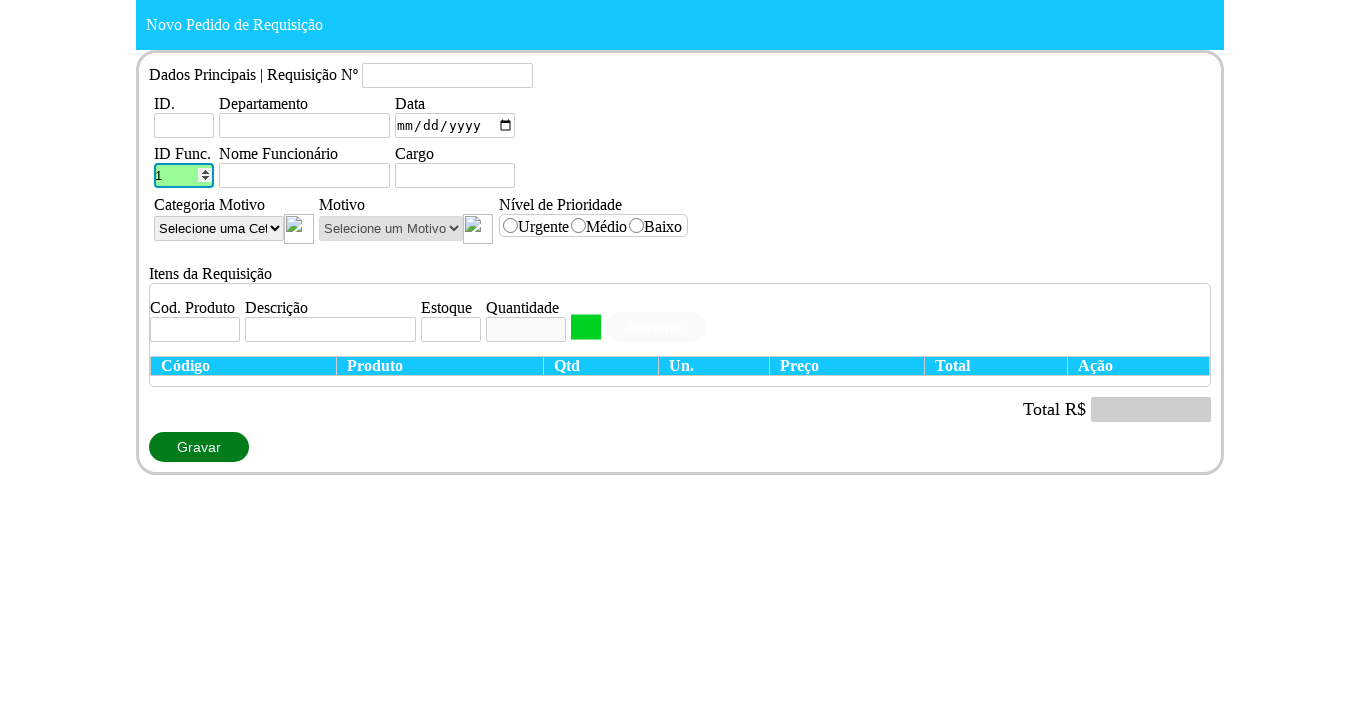

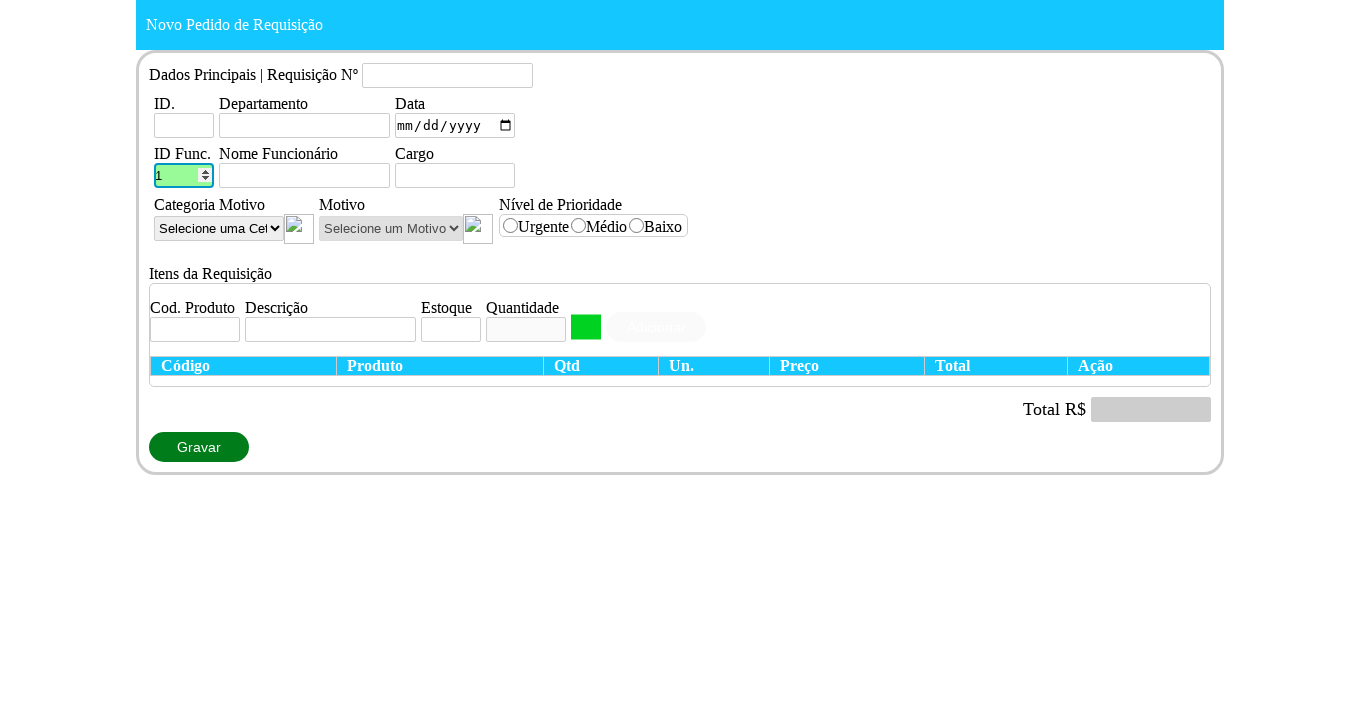